Tests the career search functionality by navigating to the career page and searching for a specific job position ("Product Owner") using the search box.

Starting URL: https://sevenpeakssoftware.com/

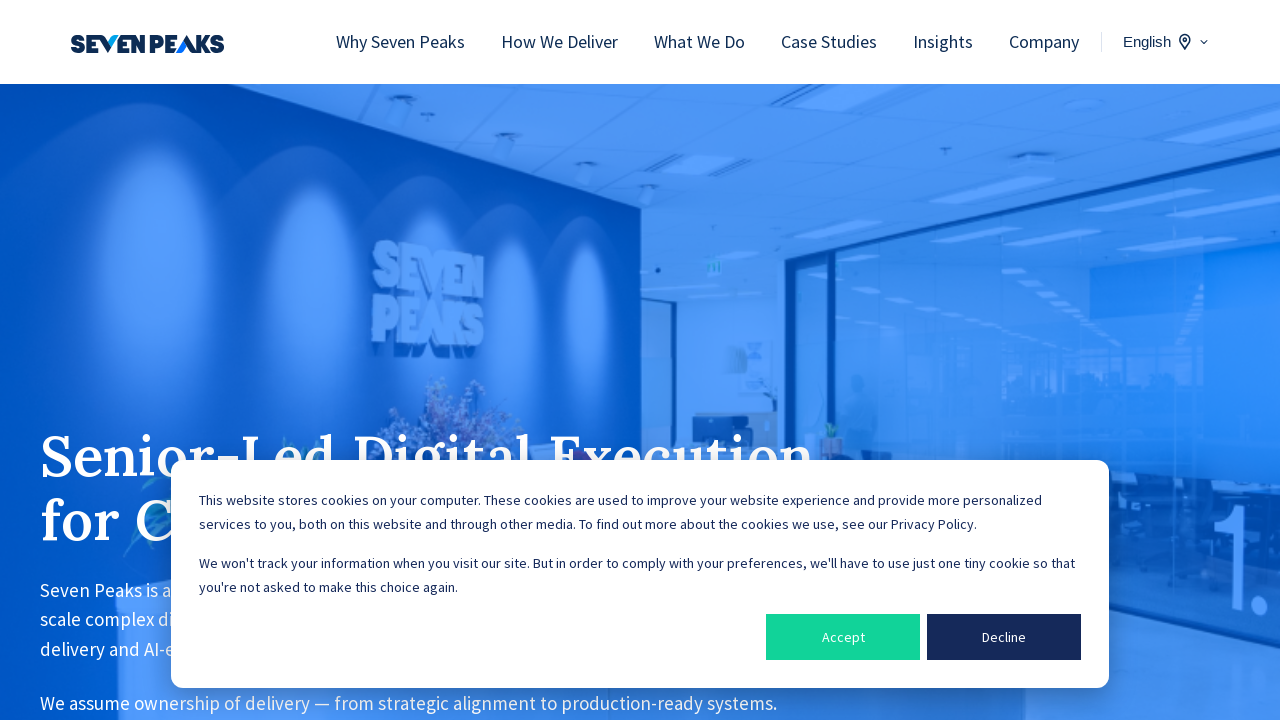

Waited for page to load with networkidle state
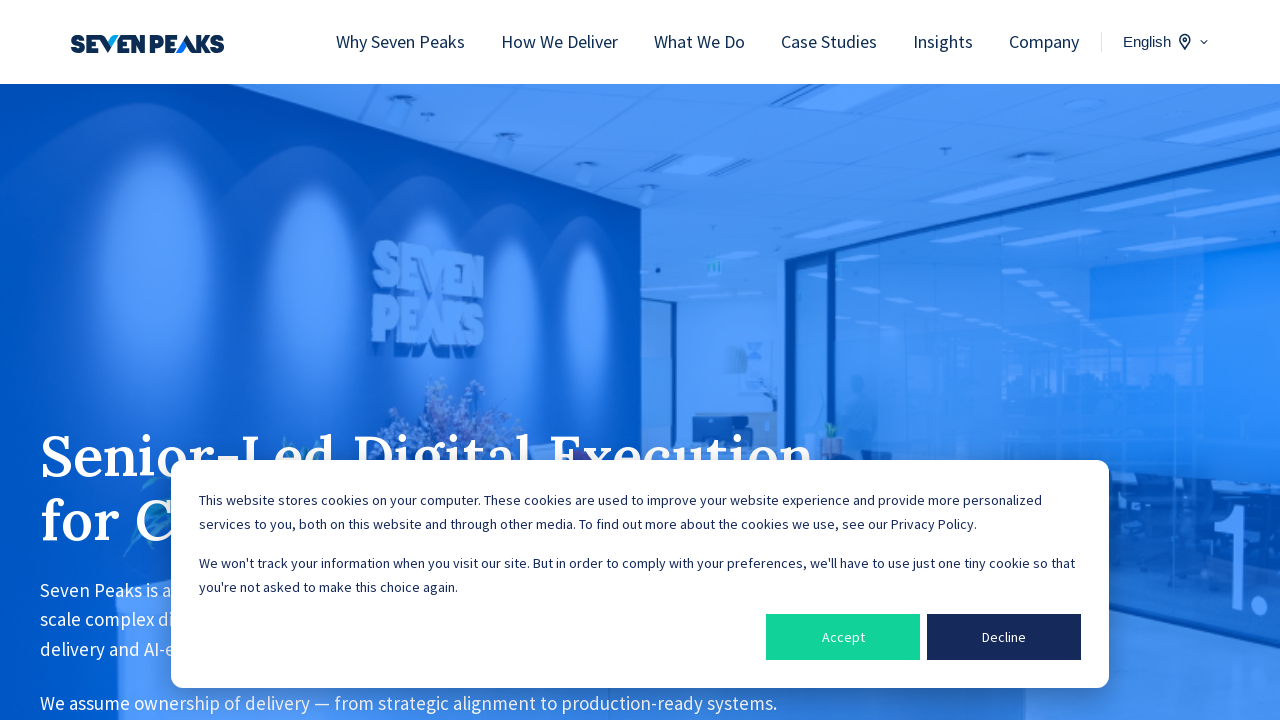

Clicked on Career link in navigation at (1003, 361) on a:text('Career')
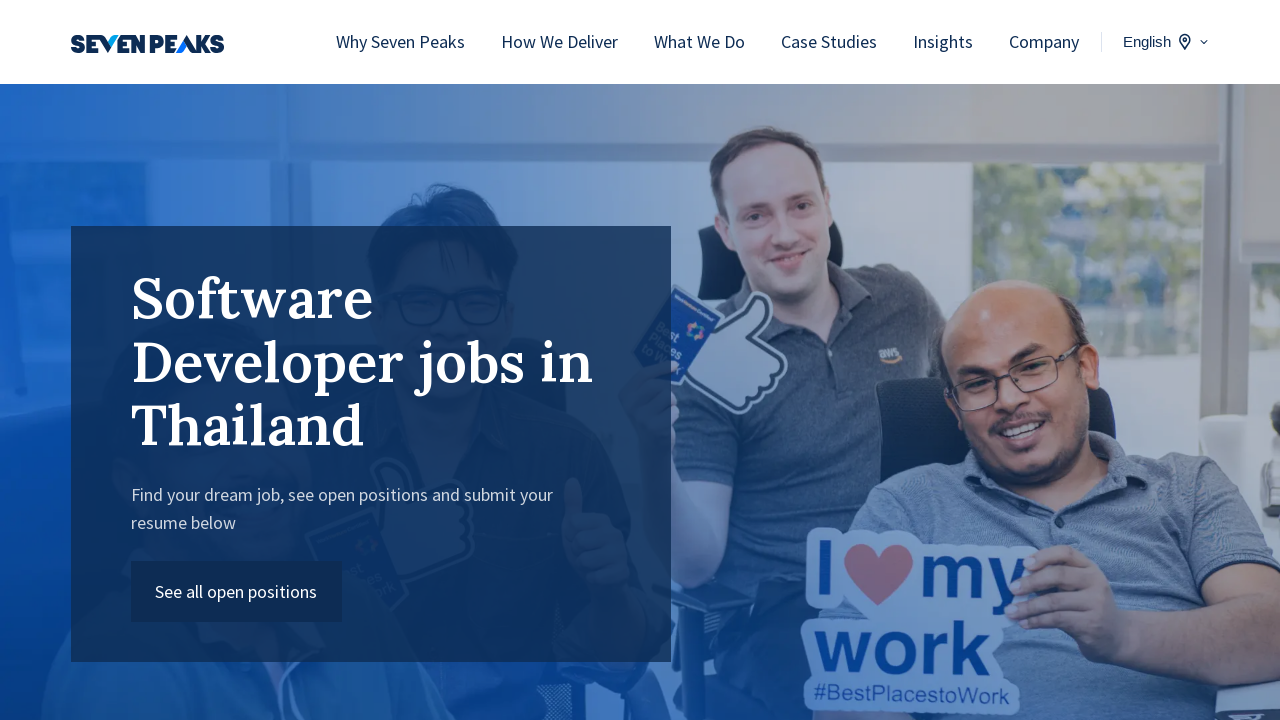

Waited 2 seconds for navigation
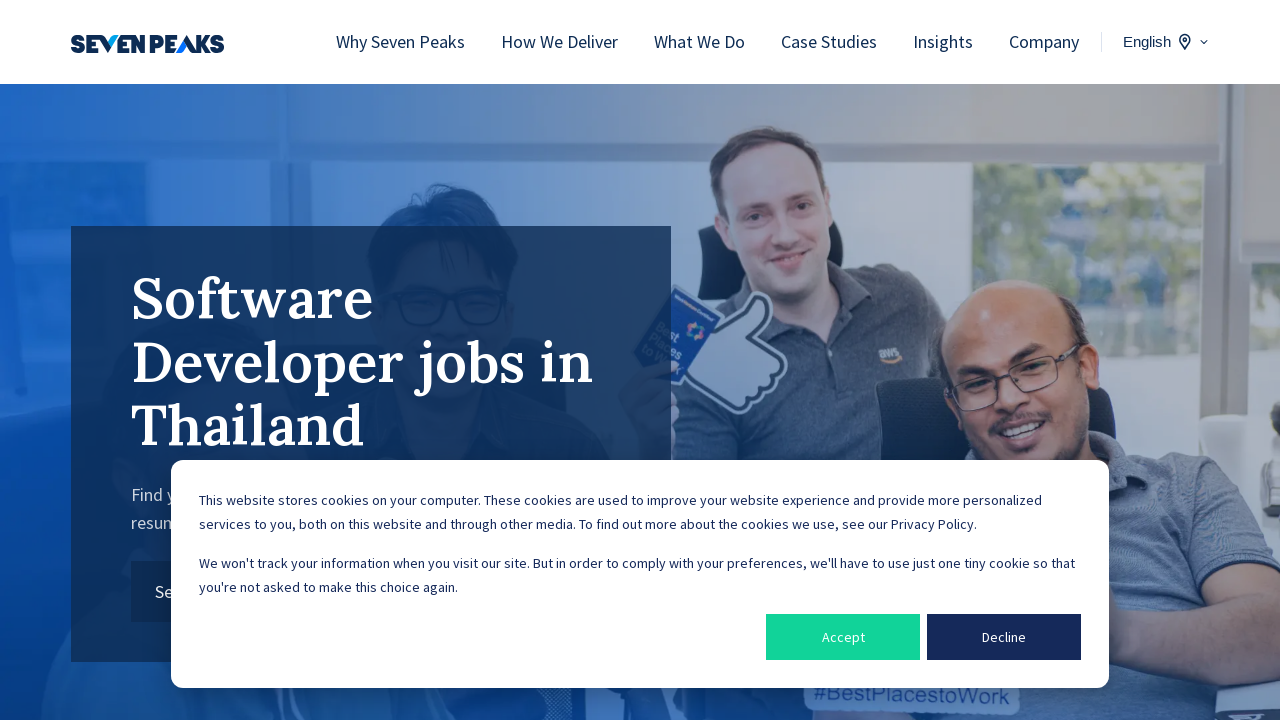

Clicked on career page link at (1003, 361) on a[href='https://sevenpeakssoftware.com/career/']
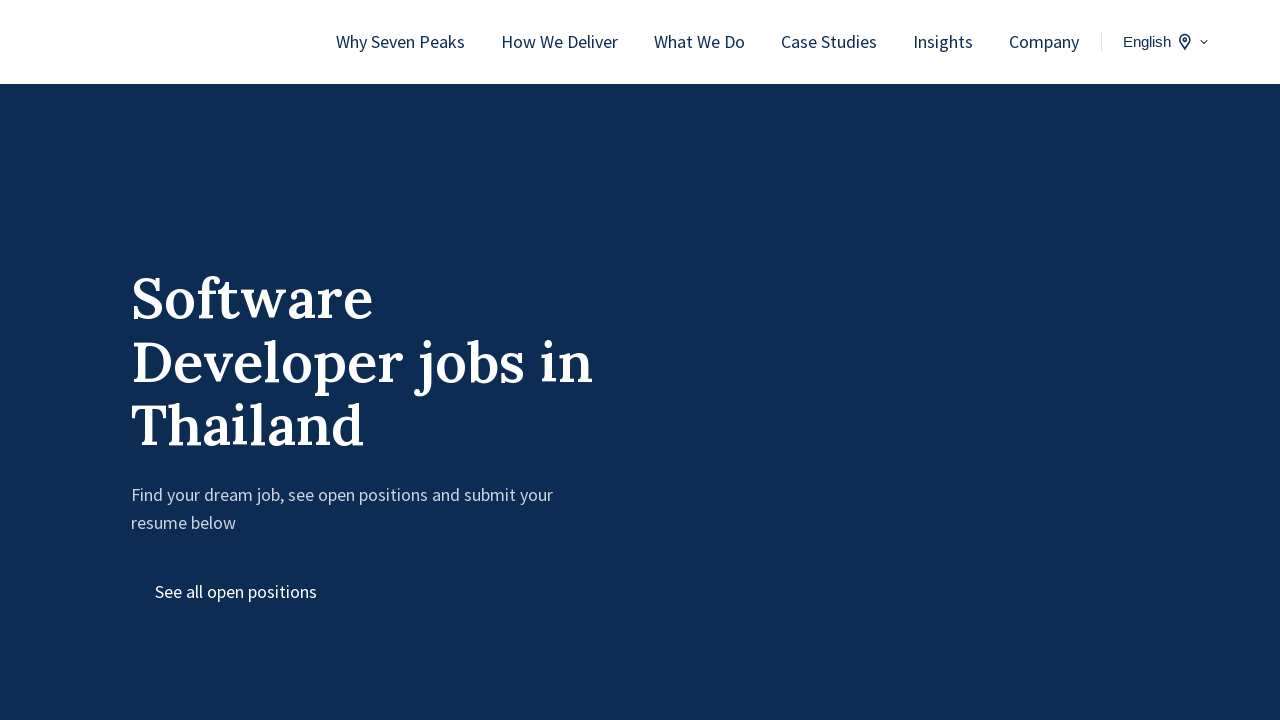

Located search box element
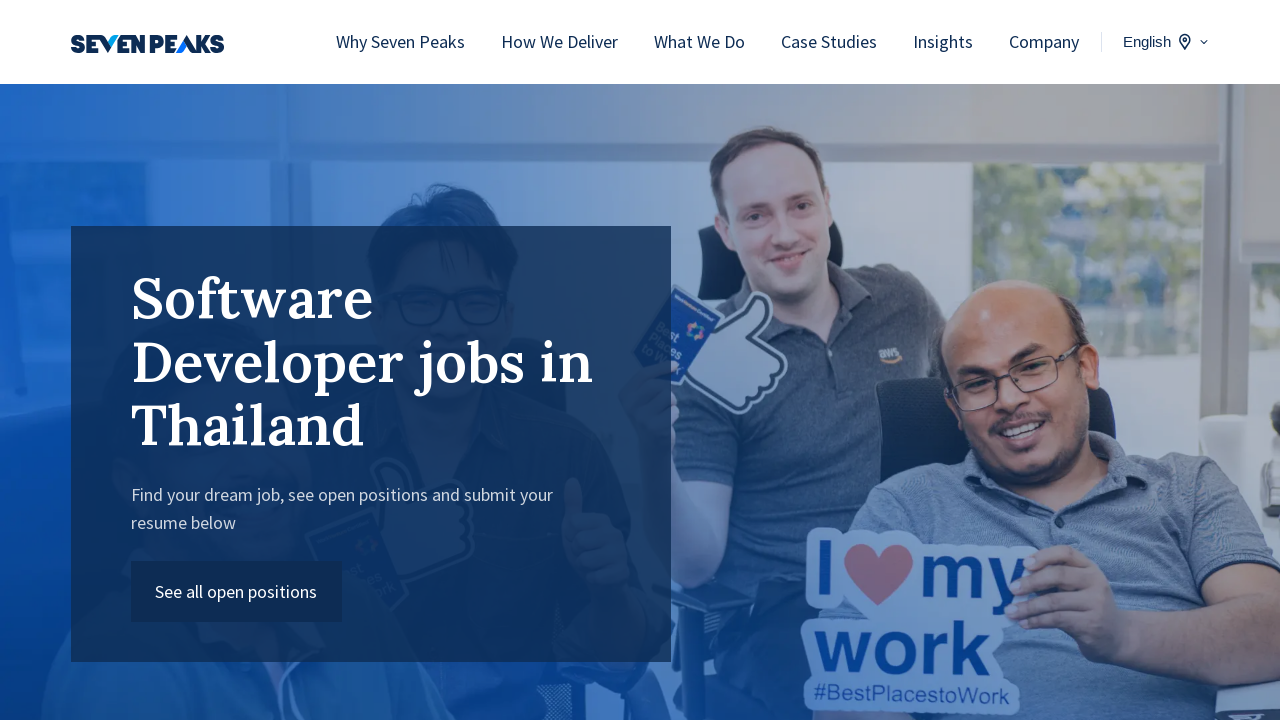

Scrolled search box into view
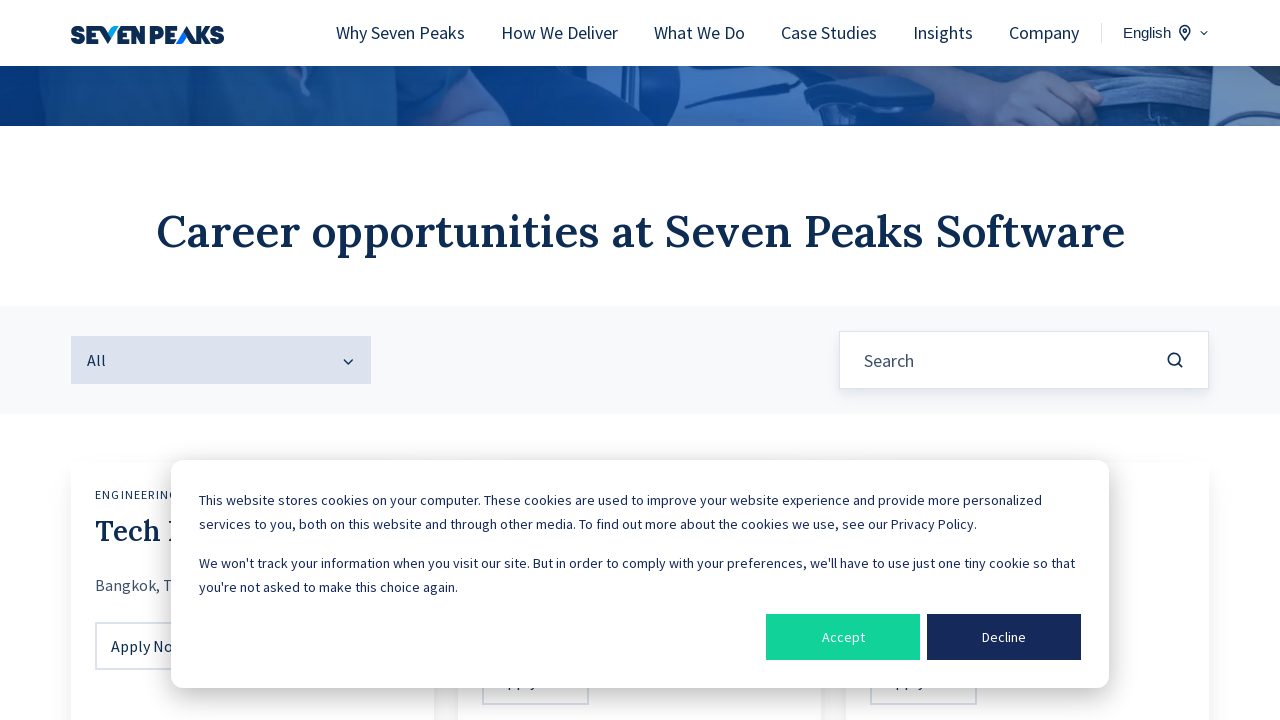

Filled search box with 'Product Owner' on input[placeholder='Search']
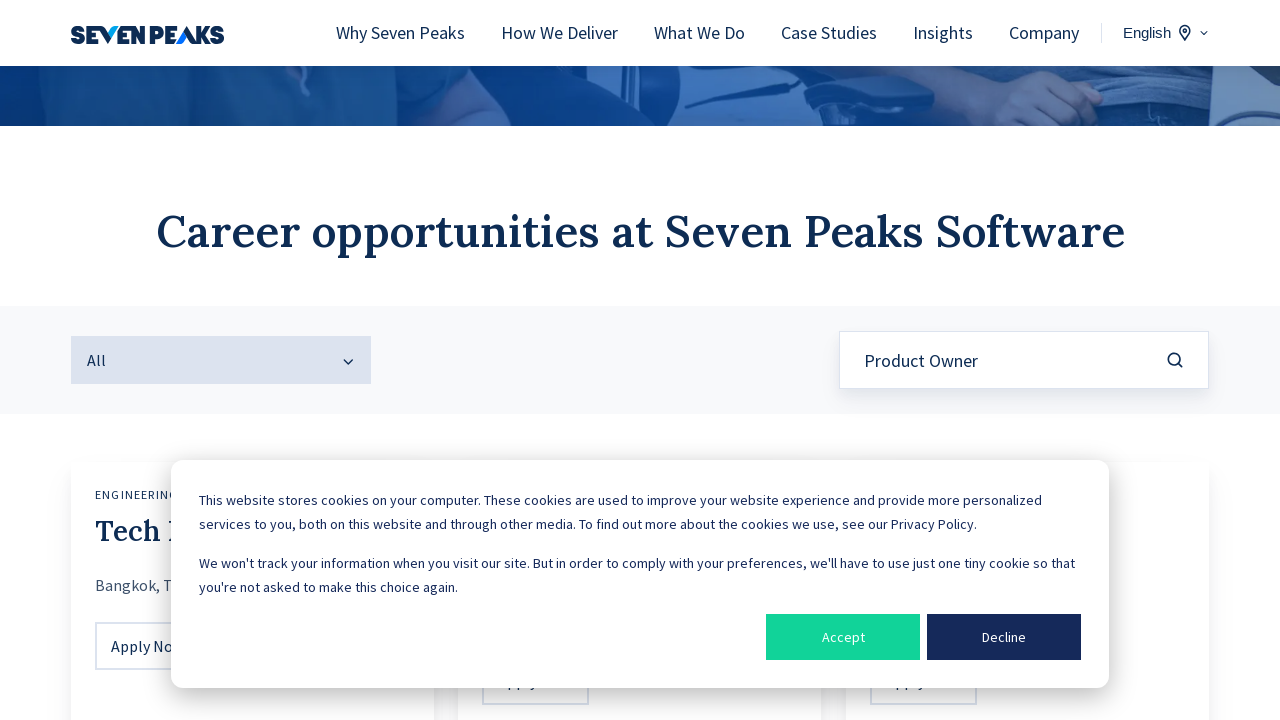

Pressed Enter to search for Product Owner position on input[placeholder='Search']
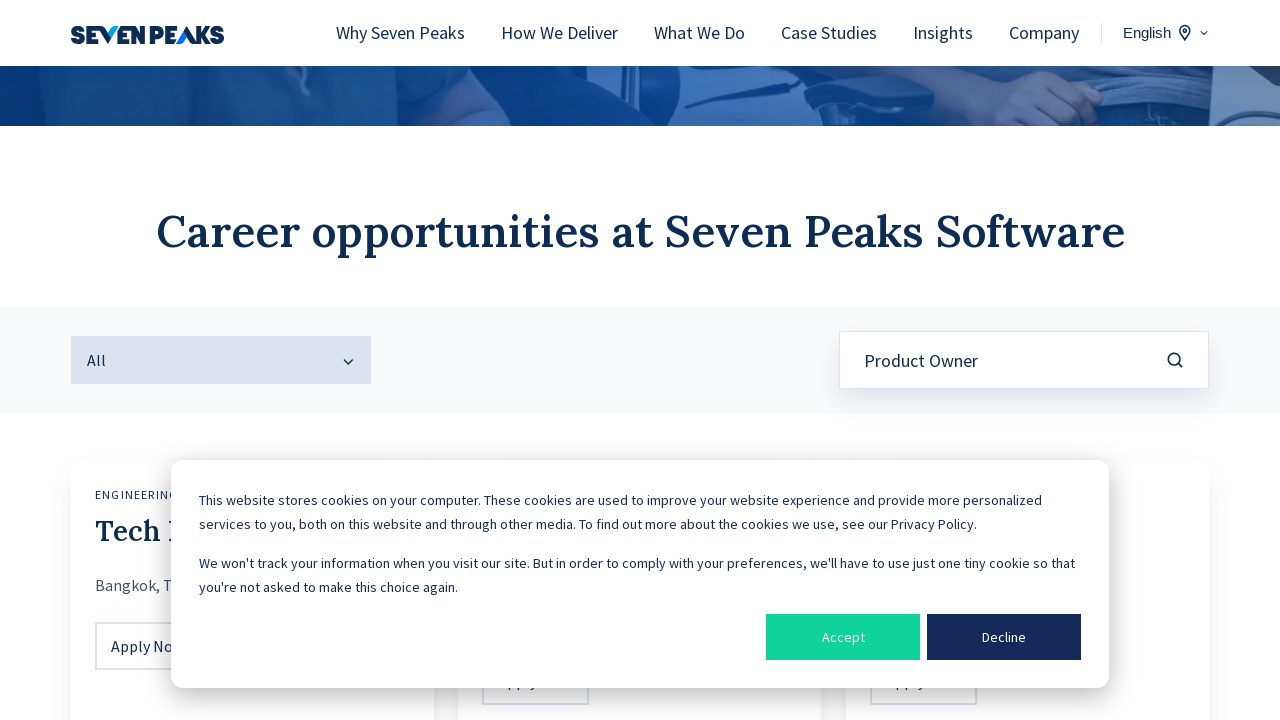

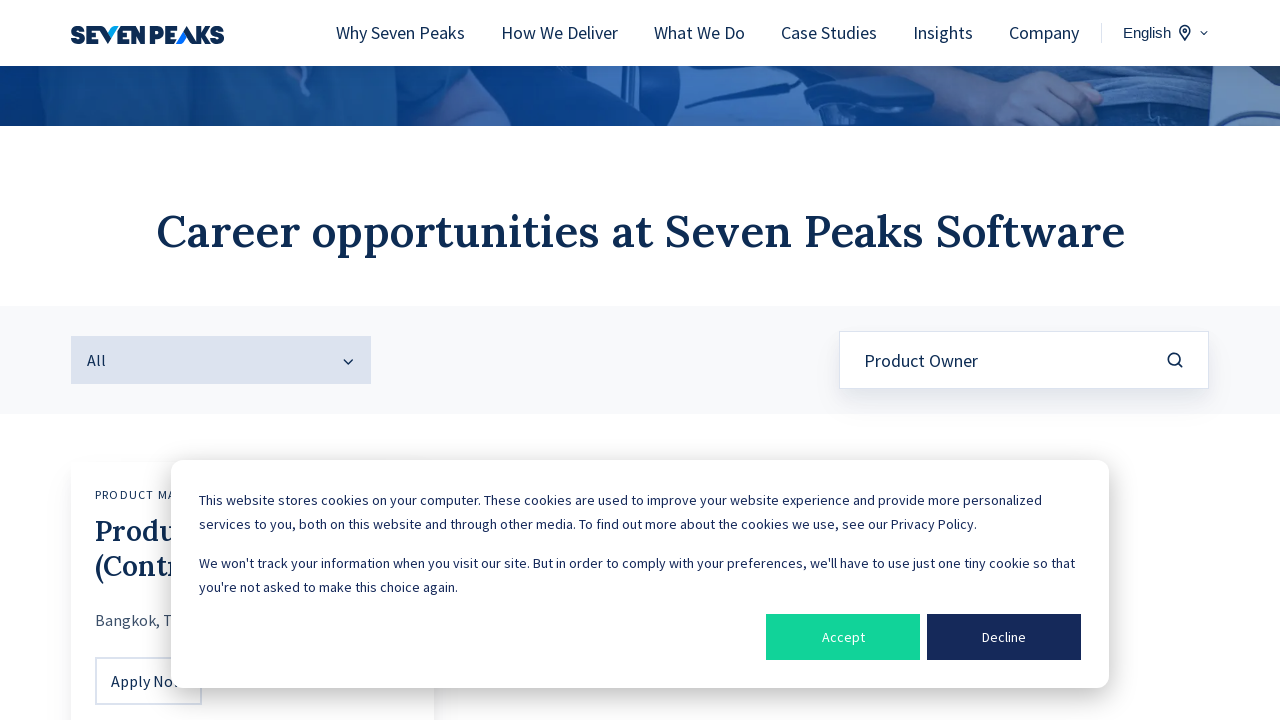